Fills the subjects field in a form

Starting URL: https://demoqa.com/automation-practice-form

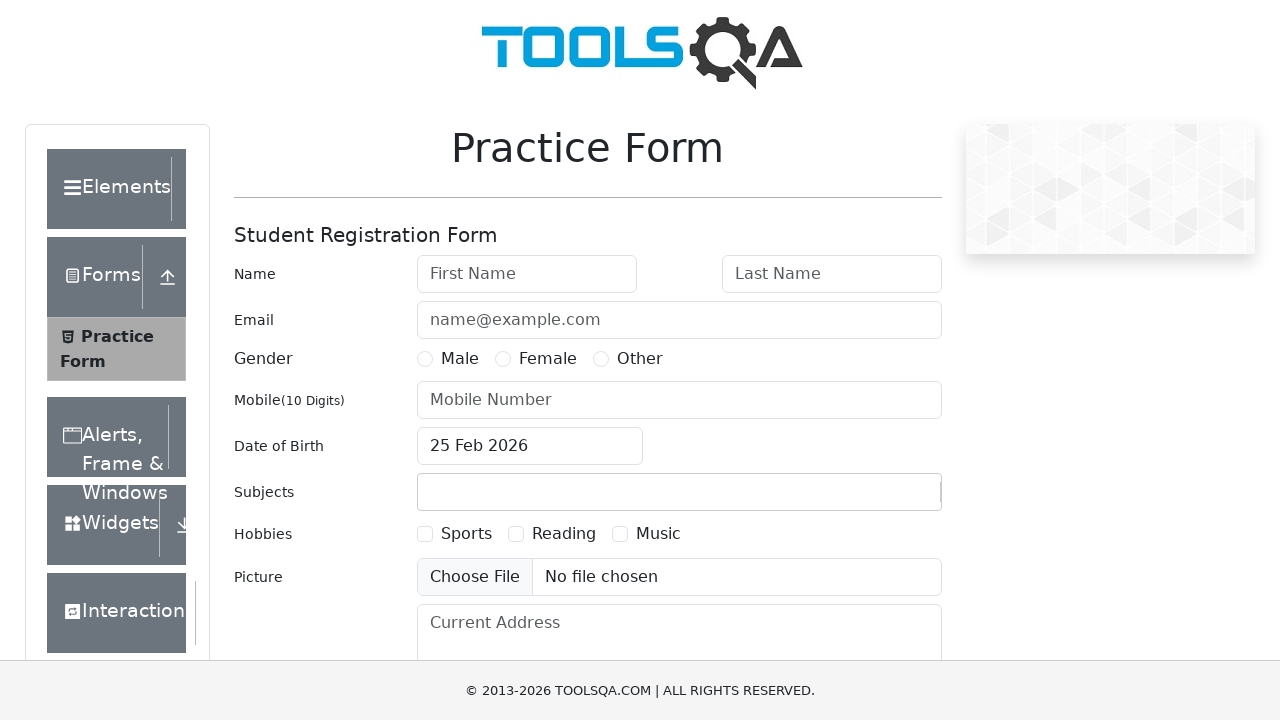

Navigated to automation practice form page
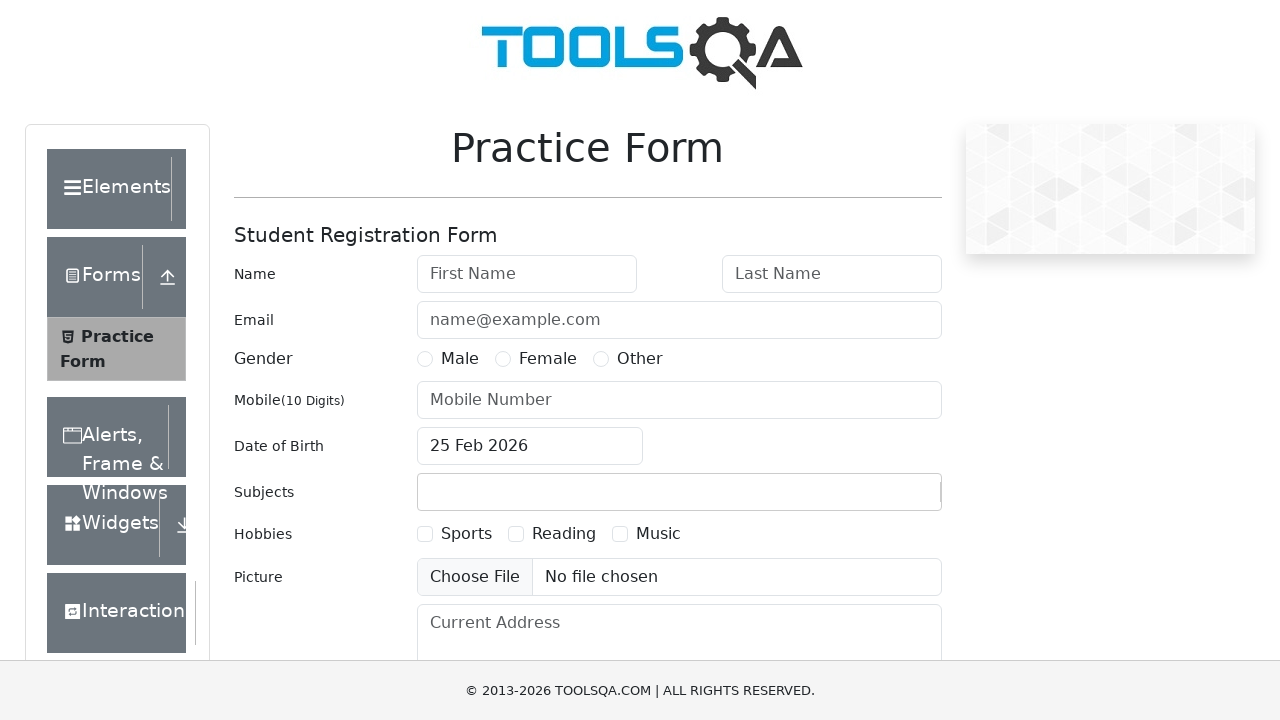

Filled subjects field with 'For Re-evaluation or Recounting' on #subjectsInput
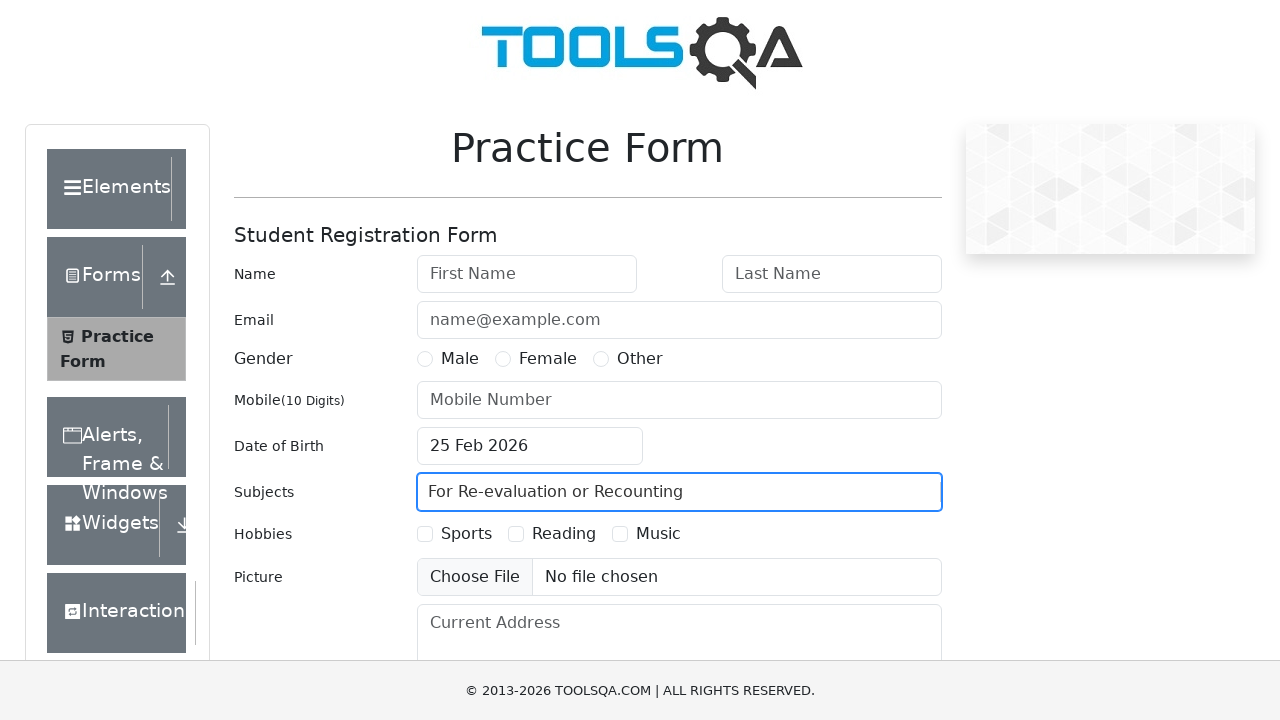

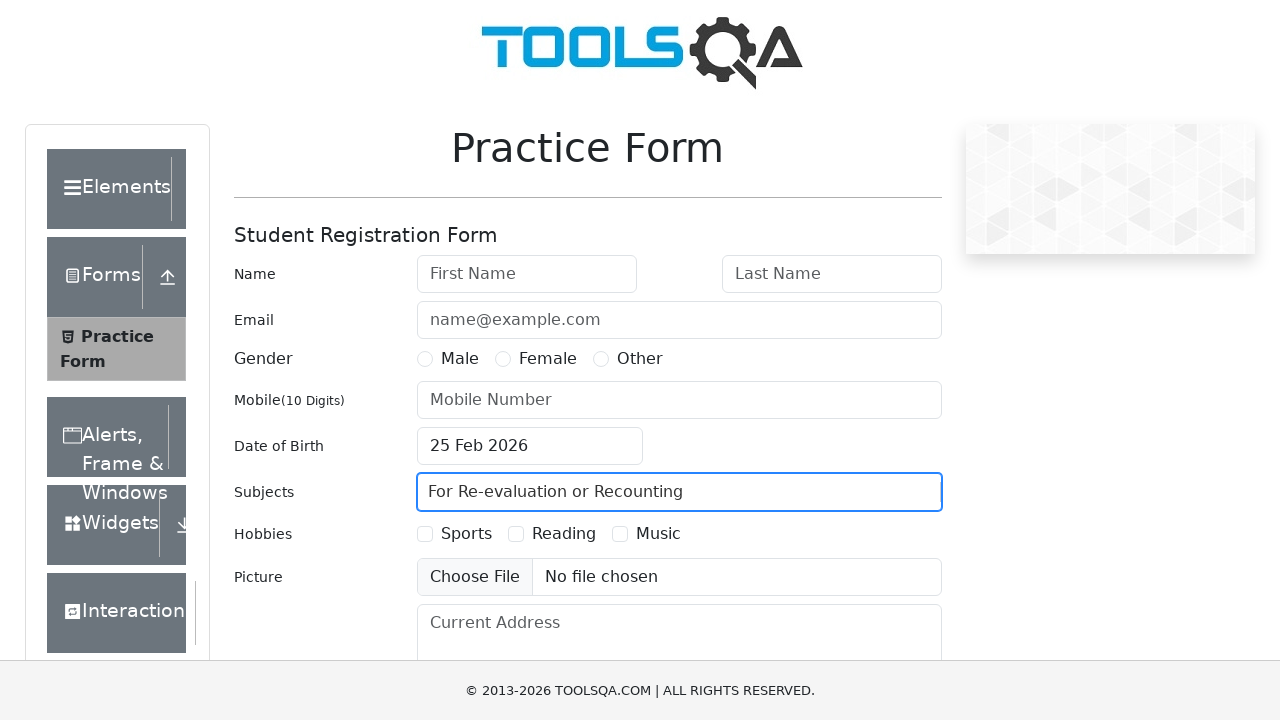